Tests JavaScript prompt functionality by clicking on basic elements, triggering a JavaScript prompt, entering text, and verifying the result is displayed on the page

Starting URL: http://automationbykrishna.com/

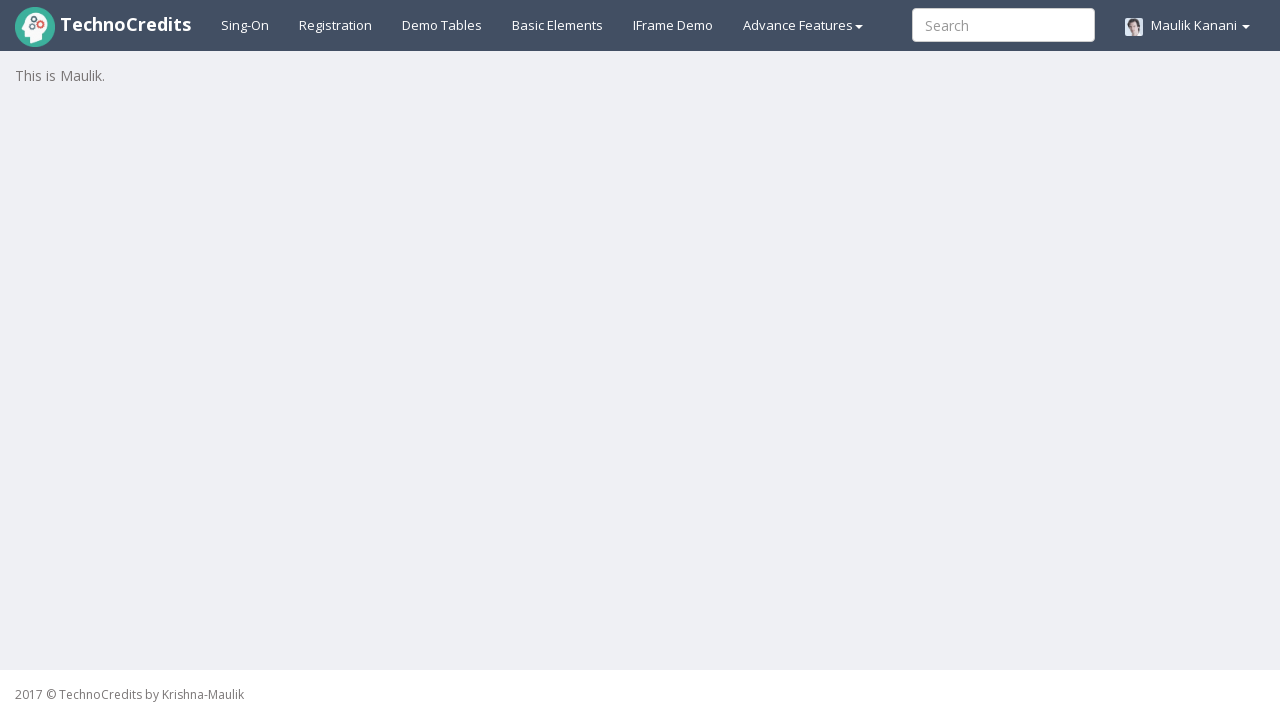

Clicked on Basic Elements link at (558, 25) on #basicelements
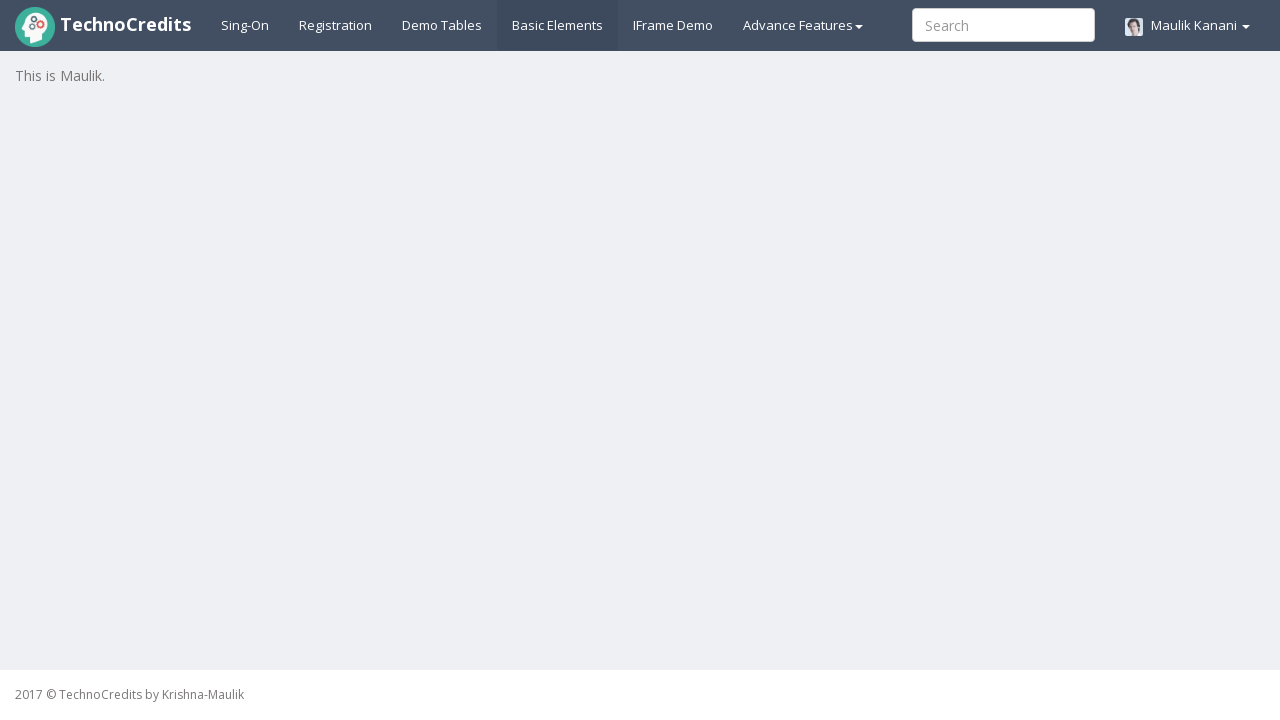

Waited 3 seconds for page to load
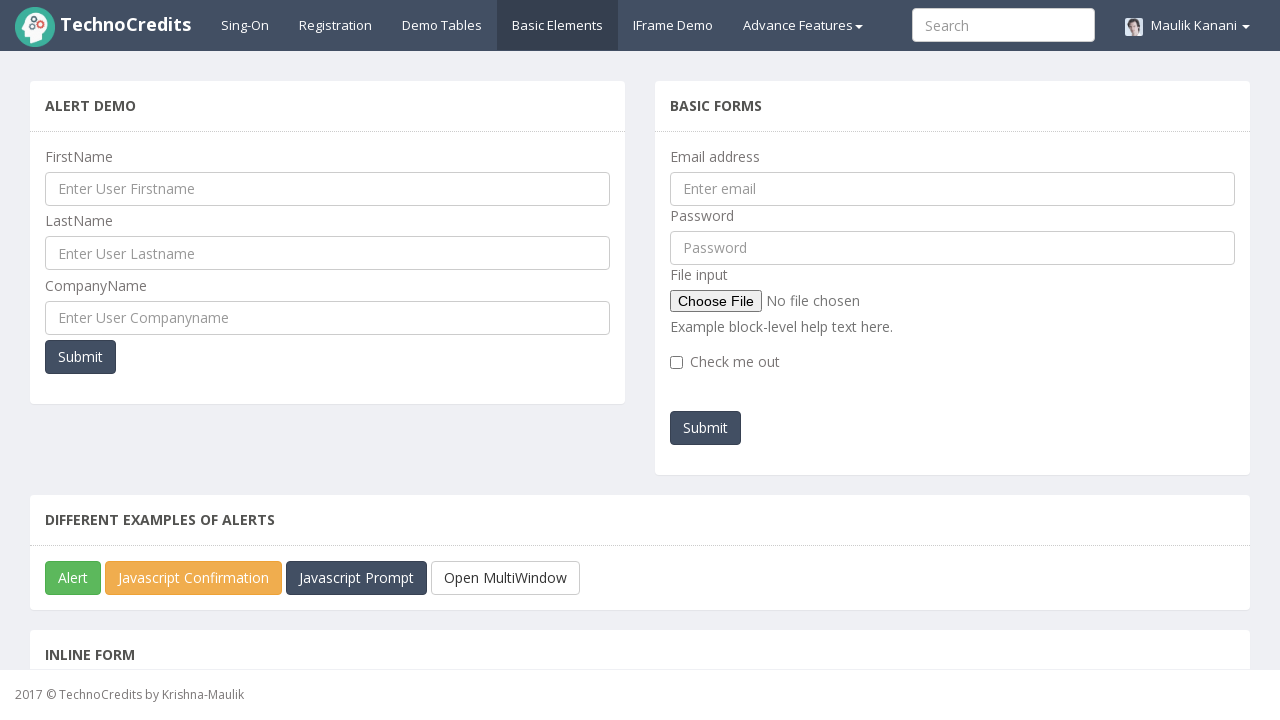

Located JavaScript prompt button
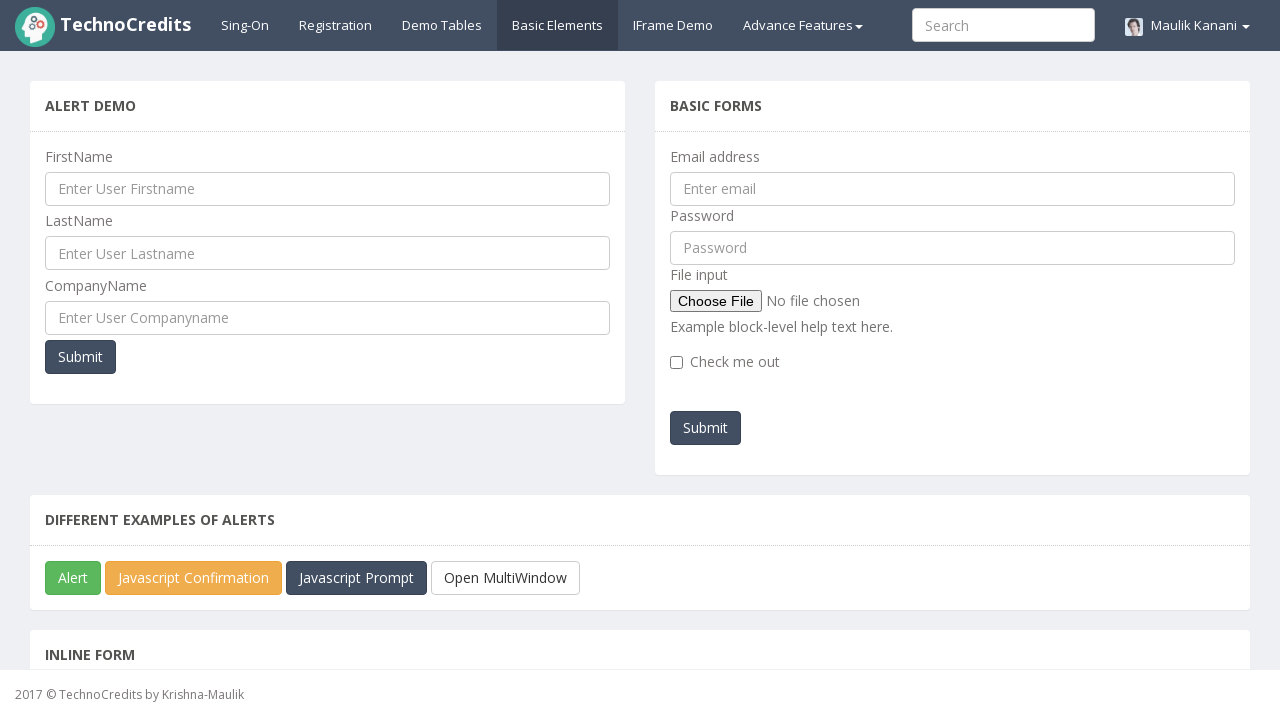

Scrolled JavaScript prompt button into view
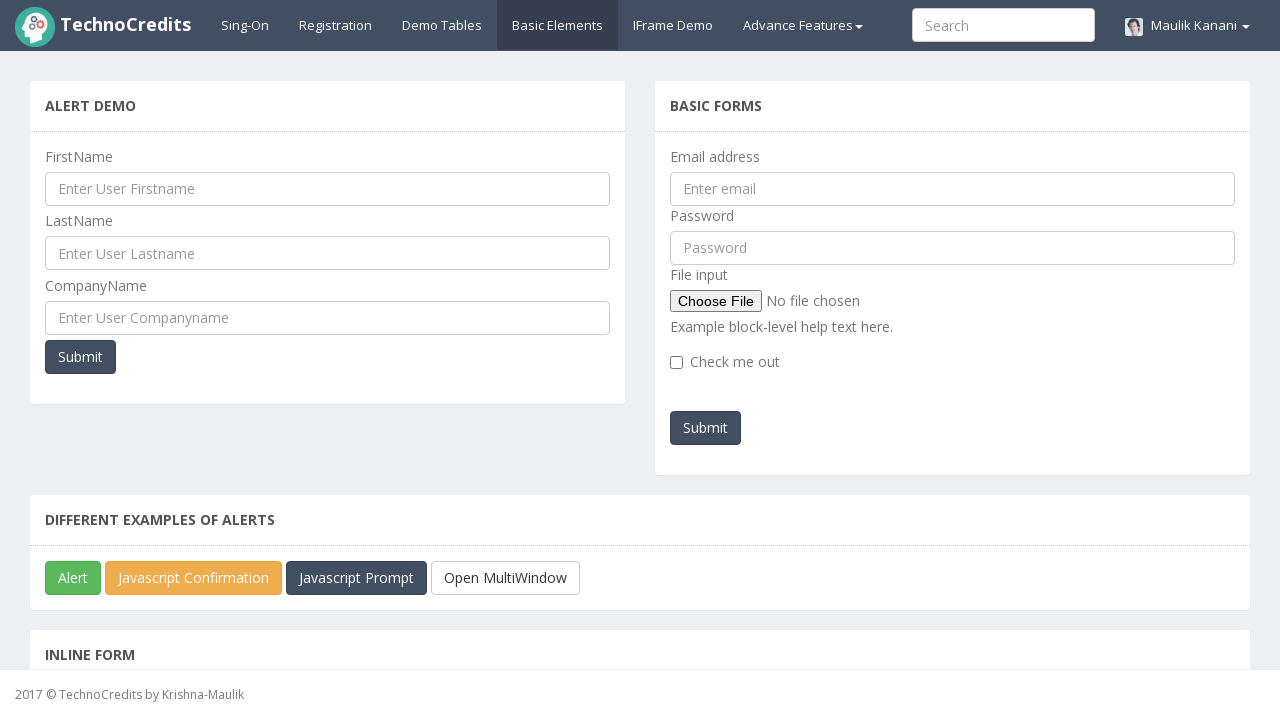

Set up dialog handler to accept prompt with 'Hetal'
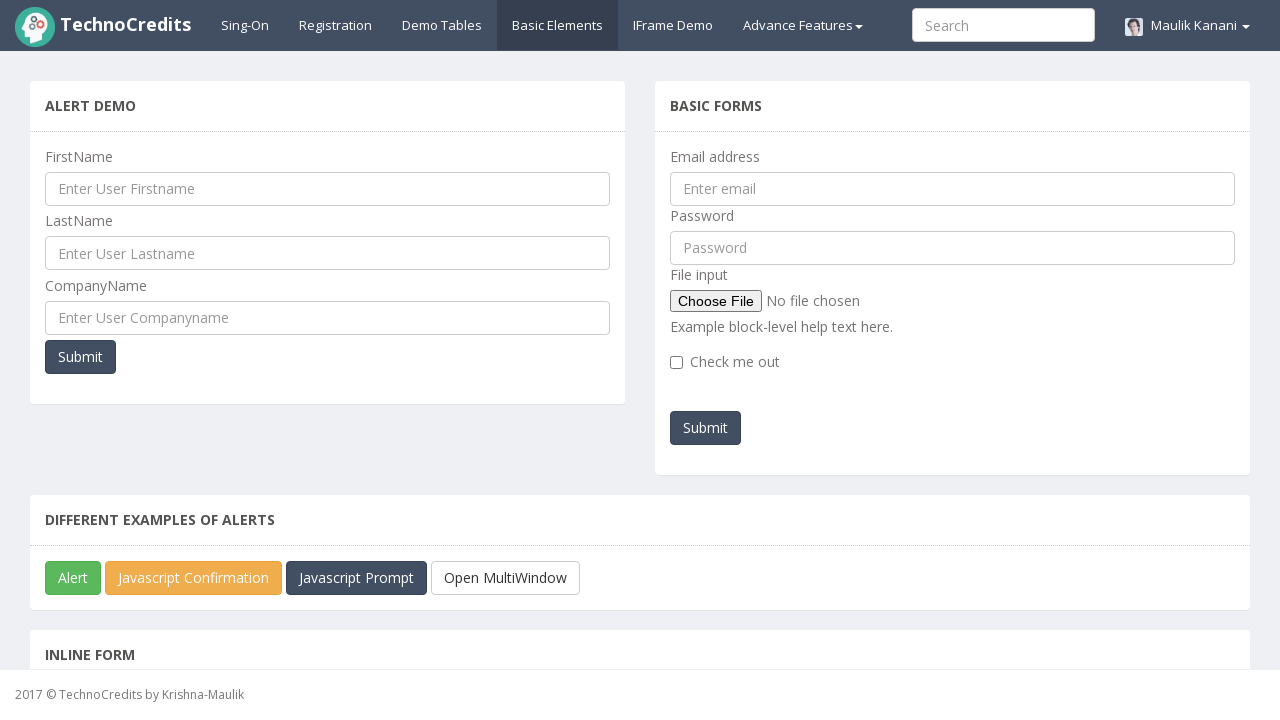

Clicked JavaScript prompt button and accepted prompt with text 'Hetal' at (356, 578) on button#javascriptPromp
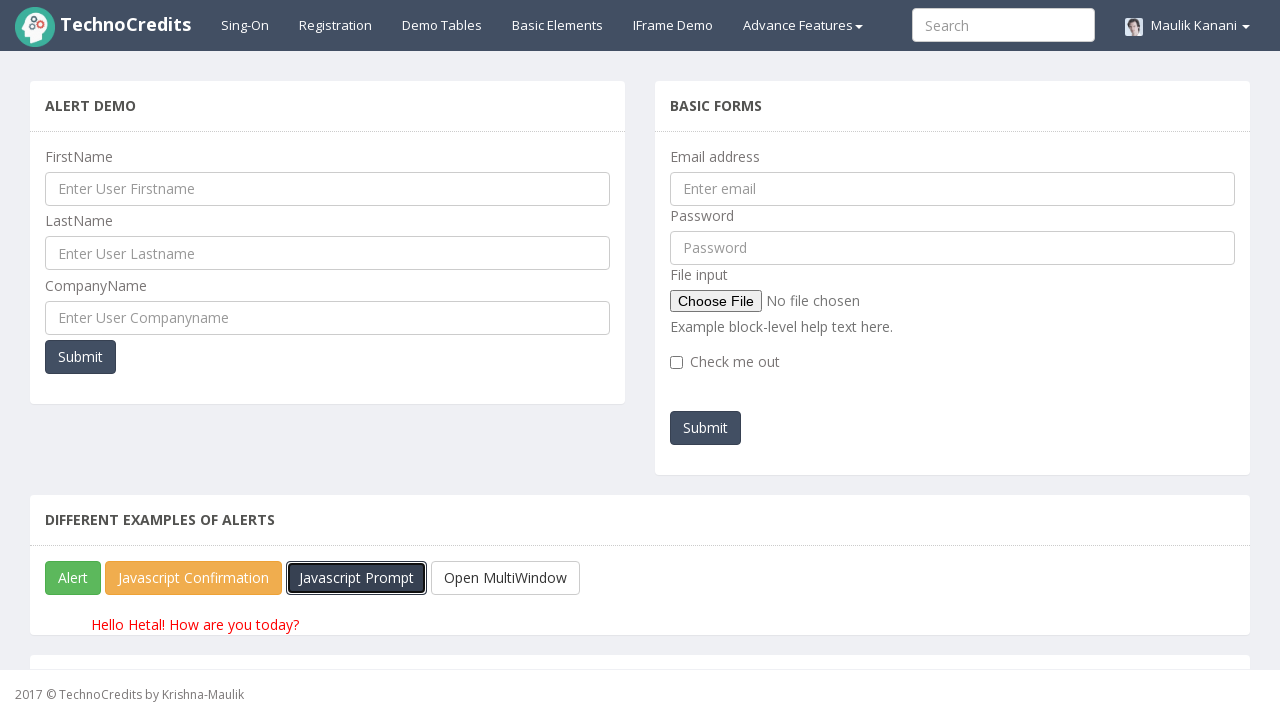

Waited 3 seconds for result to appear
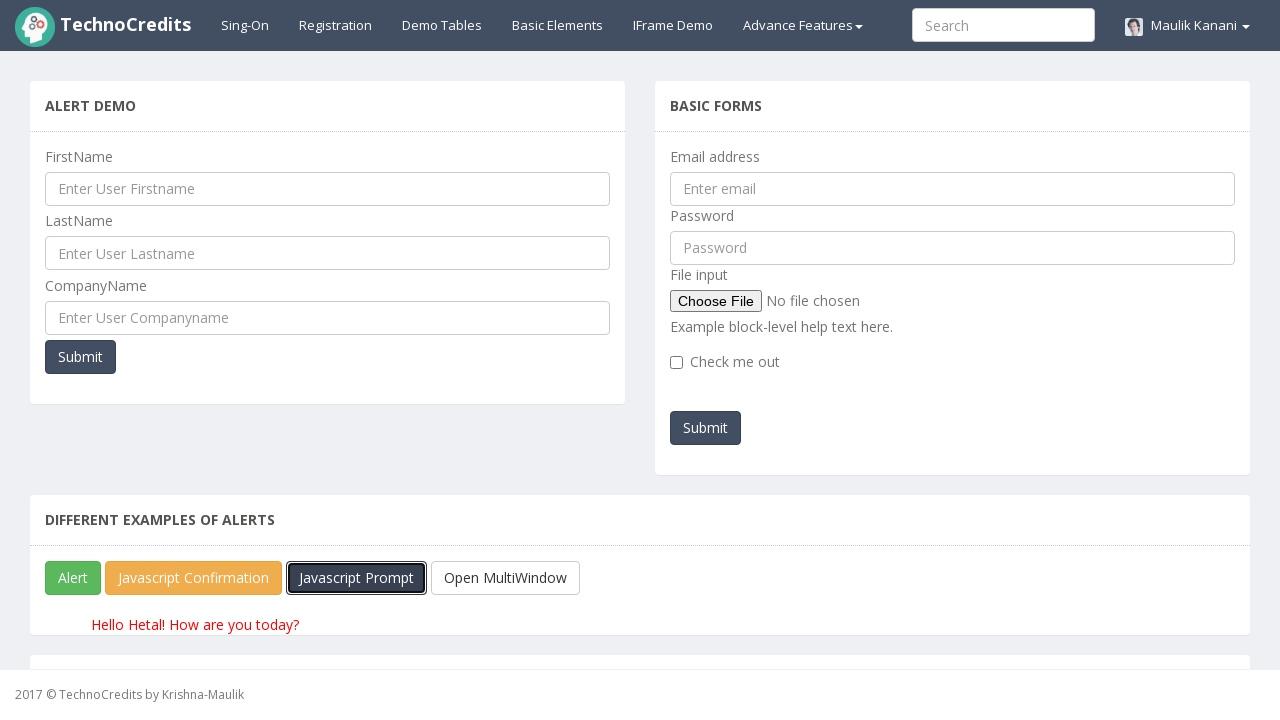

Retrieved result text from paragraph element: 'Hello Hetal! How are you today?'
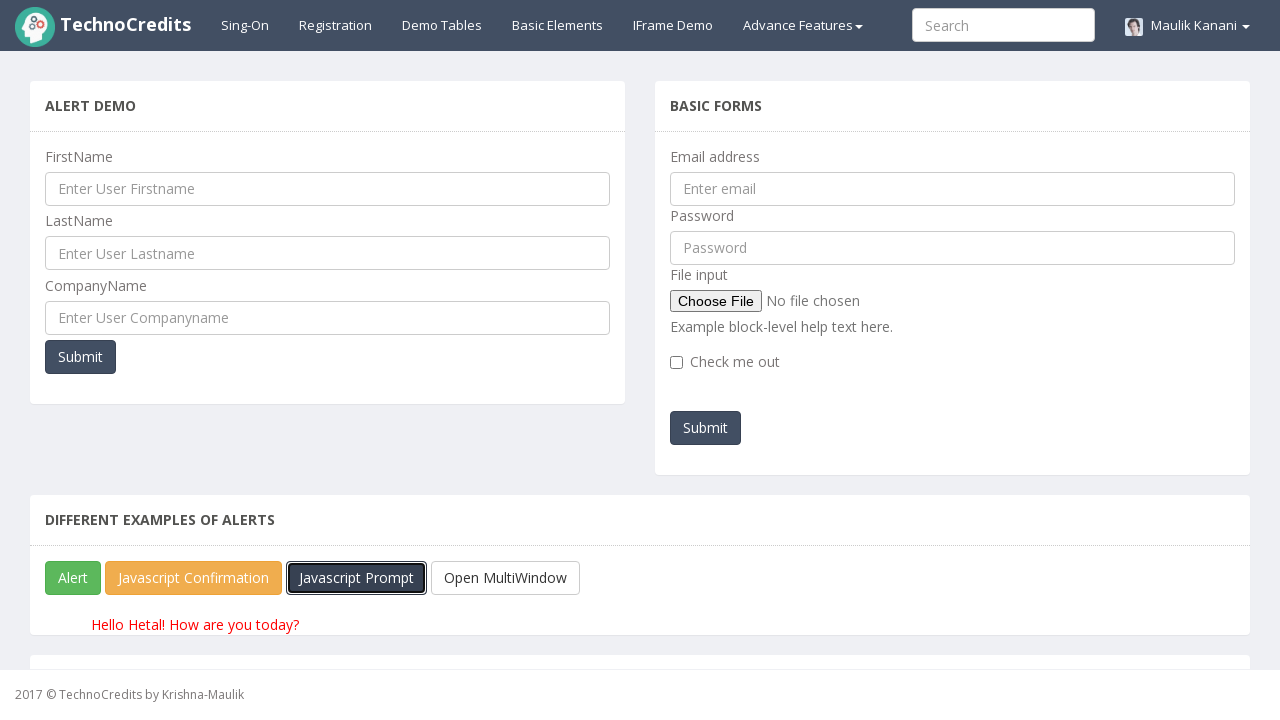

Printed result text to console: 'Hello Hetal! How are you today?'
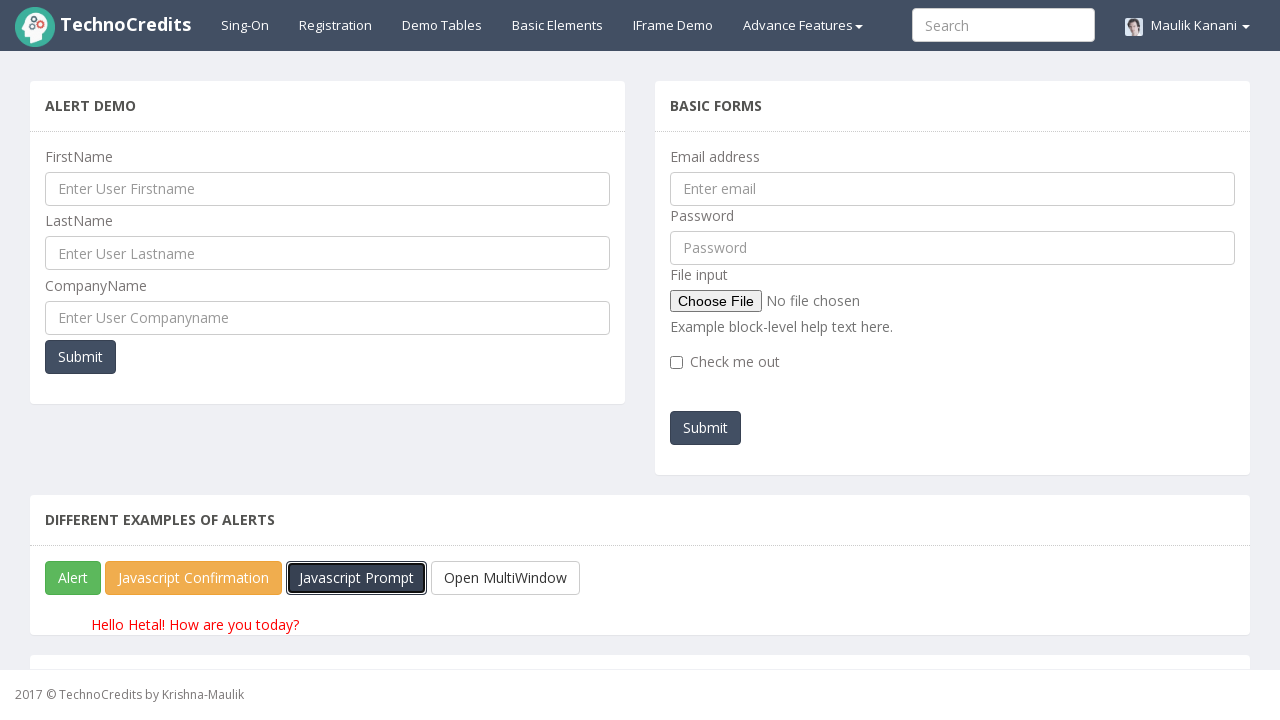

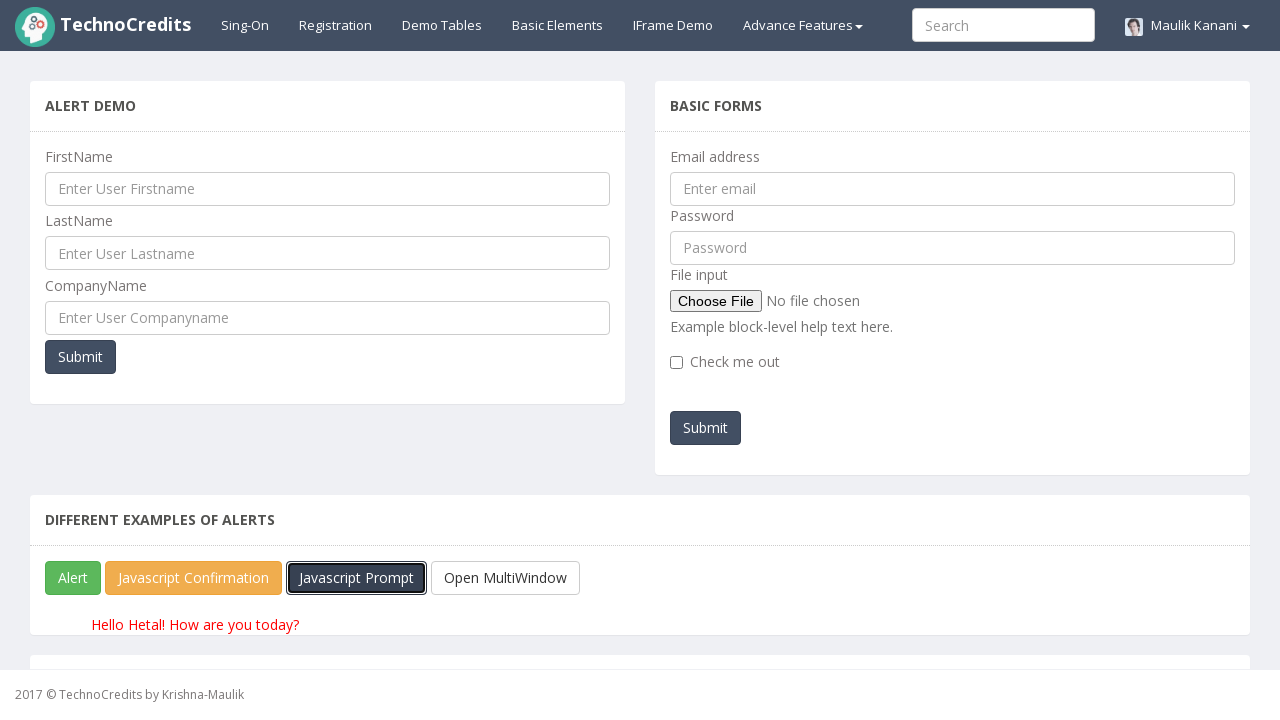